Verifies user can navigate to My Orders page and proceed to payment by clicking the Pay Now button.

Starting URL: https://widget.synonym.to/?embed=true

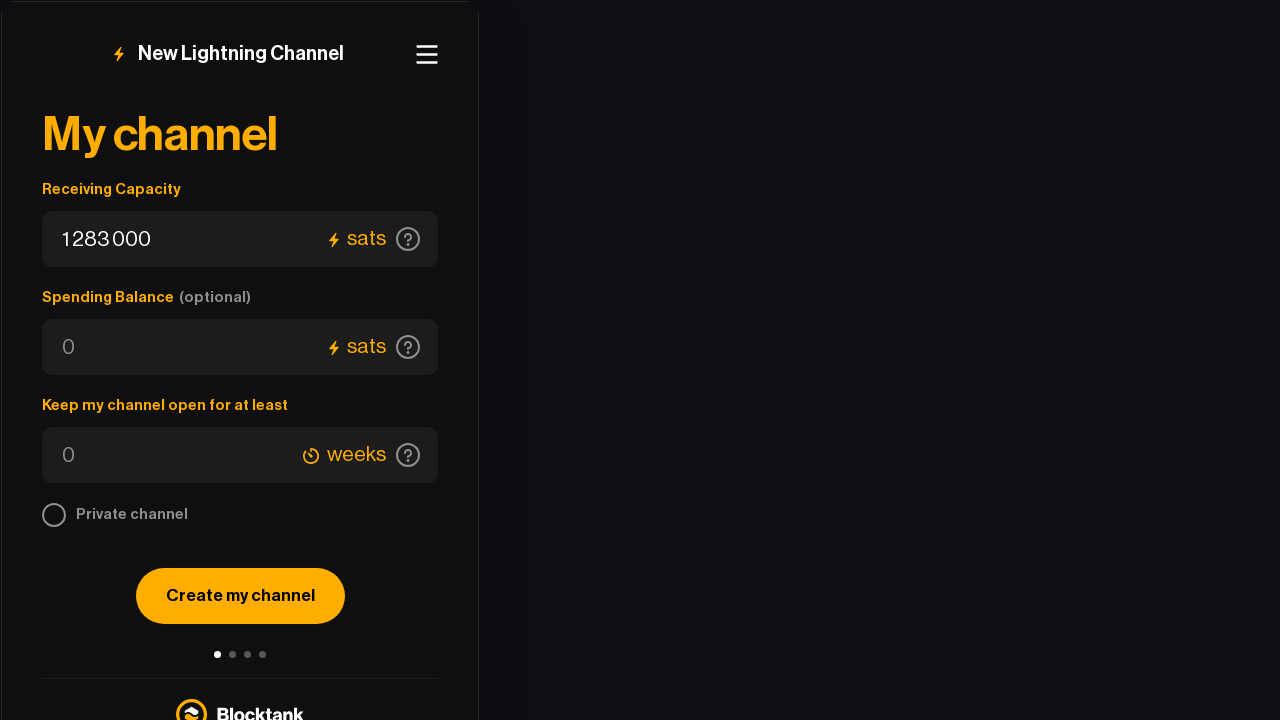

Clicked menu icon to open navigation menu at (427, 55) on .header-button svg rect:nth-of-type(3)
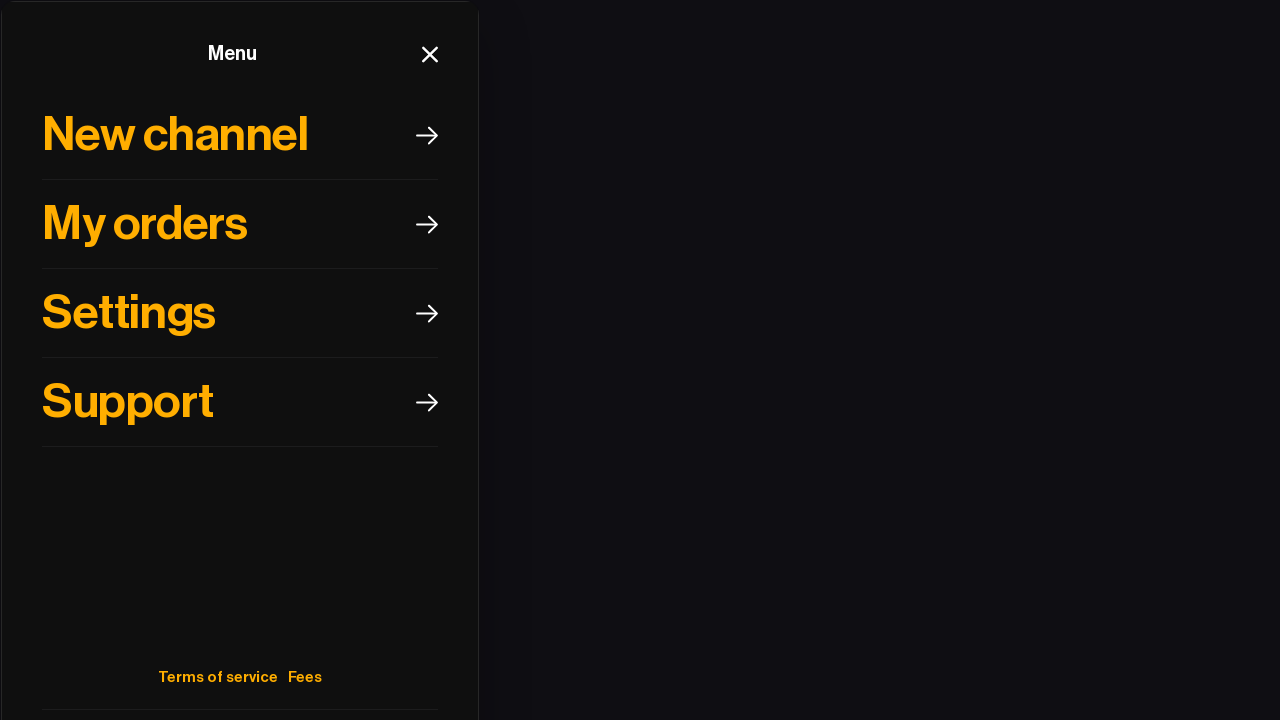

Menu appeared and My Orders option is visible
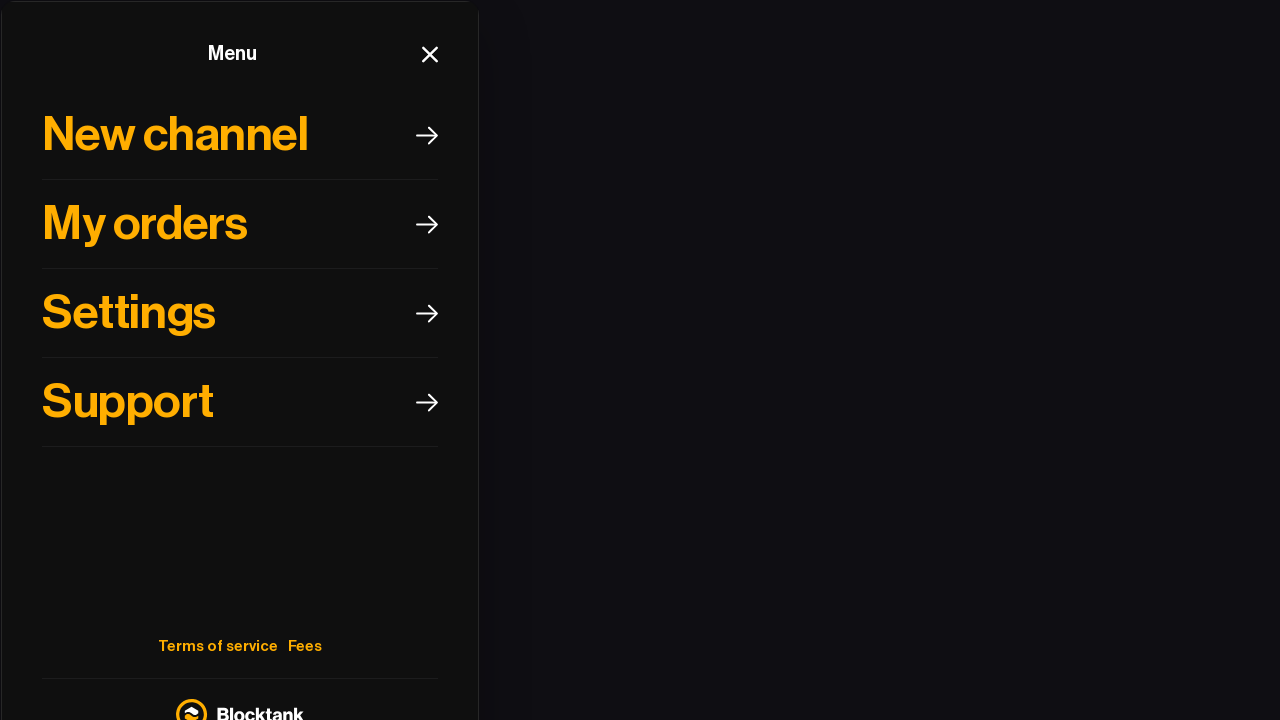

Clicked My Orders option from menu at (240, 224) on xpath=//html/body/div[1]/div/div/div/div[2]/div/div[1]/div[2]/div[1]
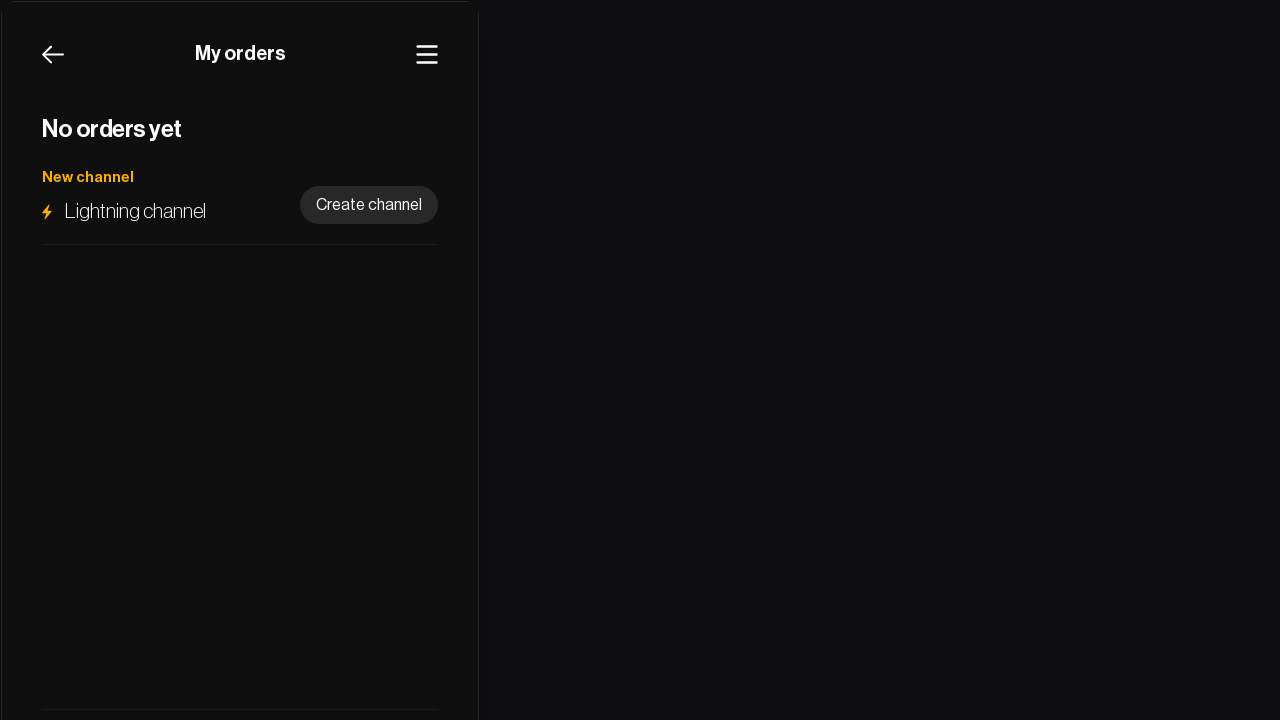

My Orders page loaded successfully
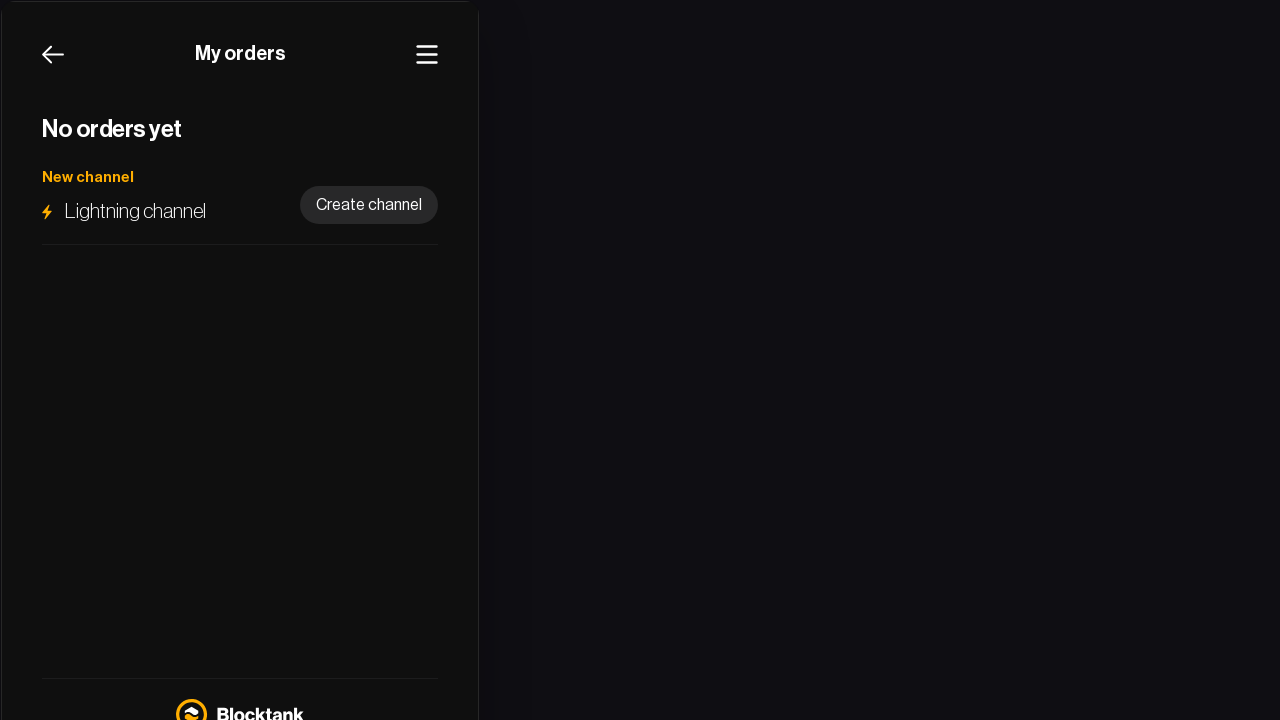

Clicked Pay Now button to proceed to payment at (369, 204) on .action-button-text
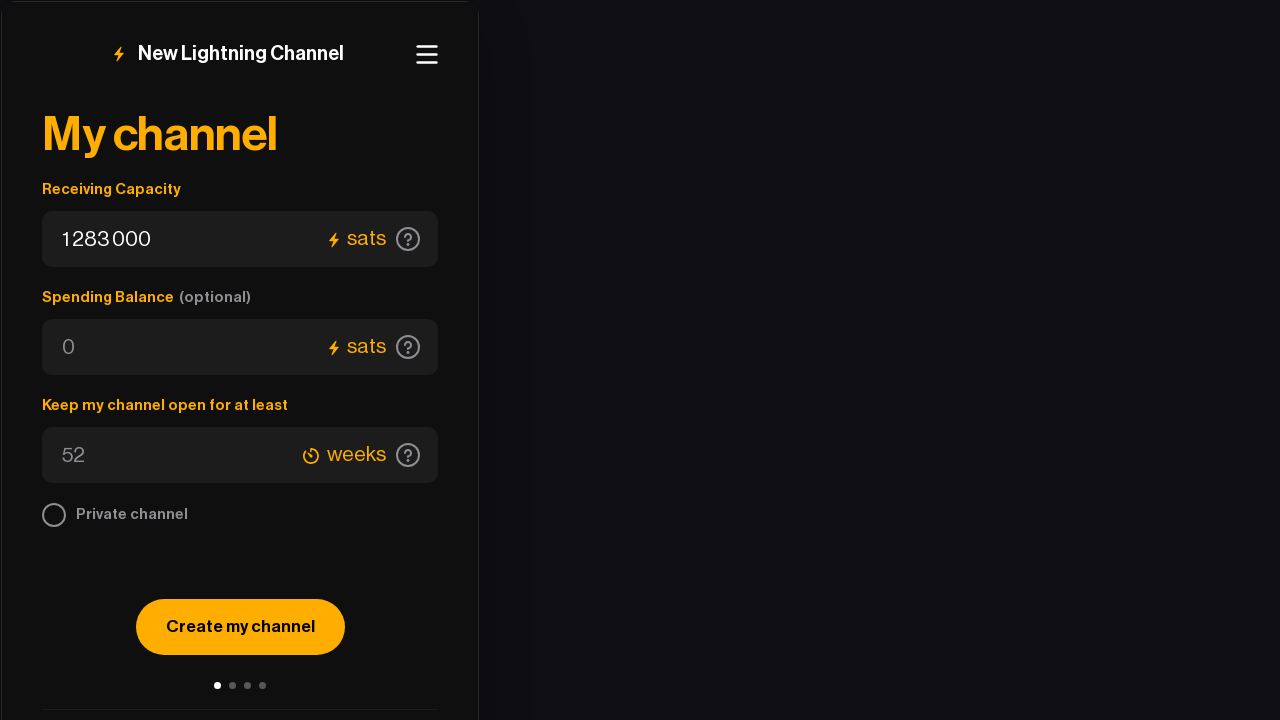

Payment page loaded successfully
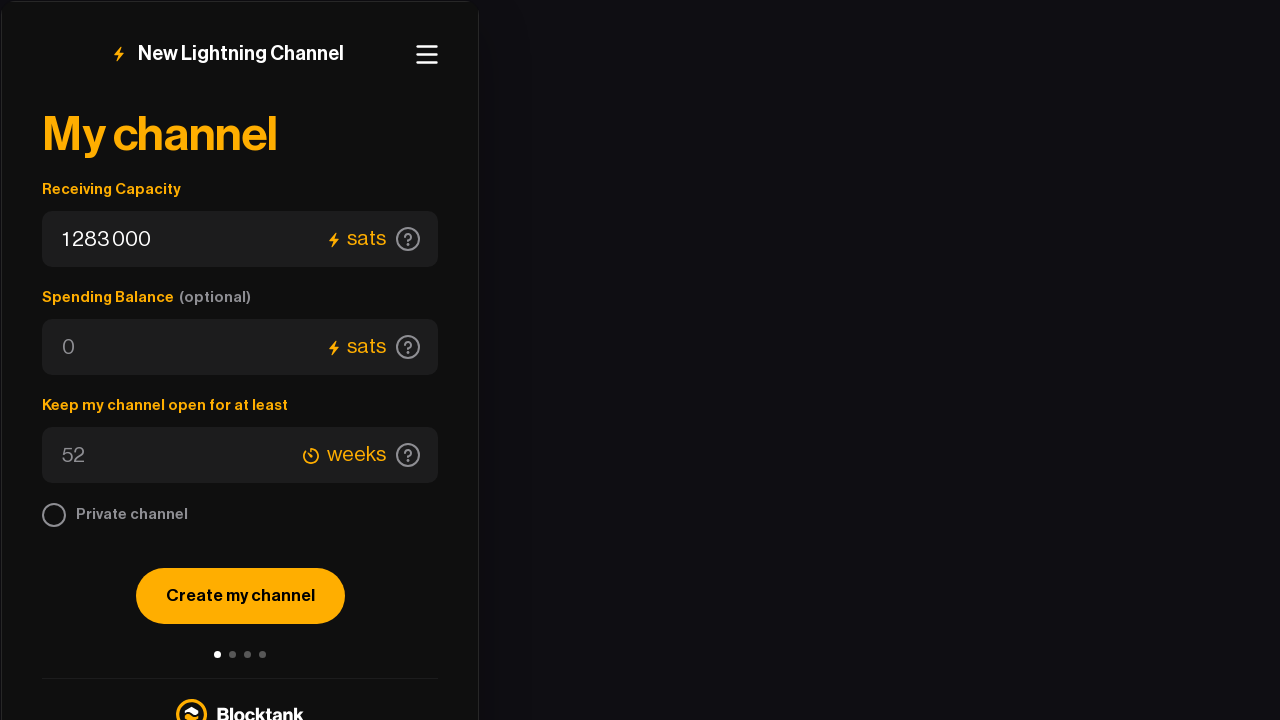

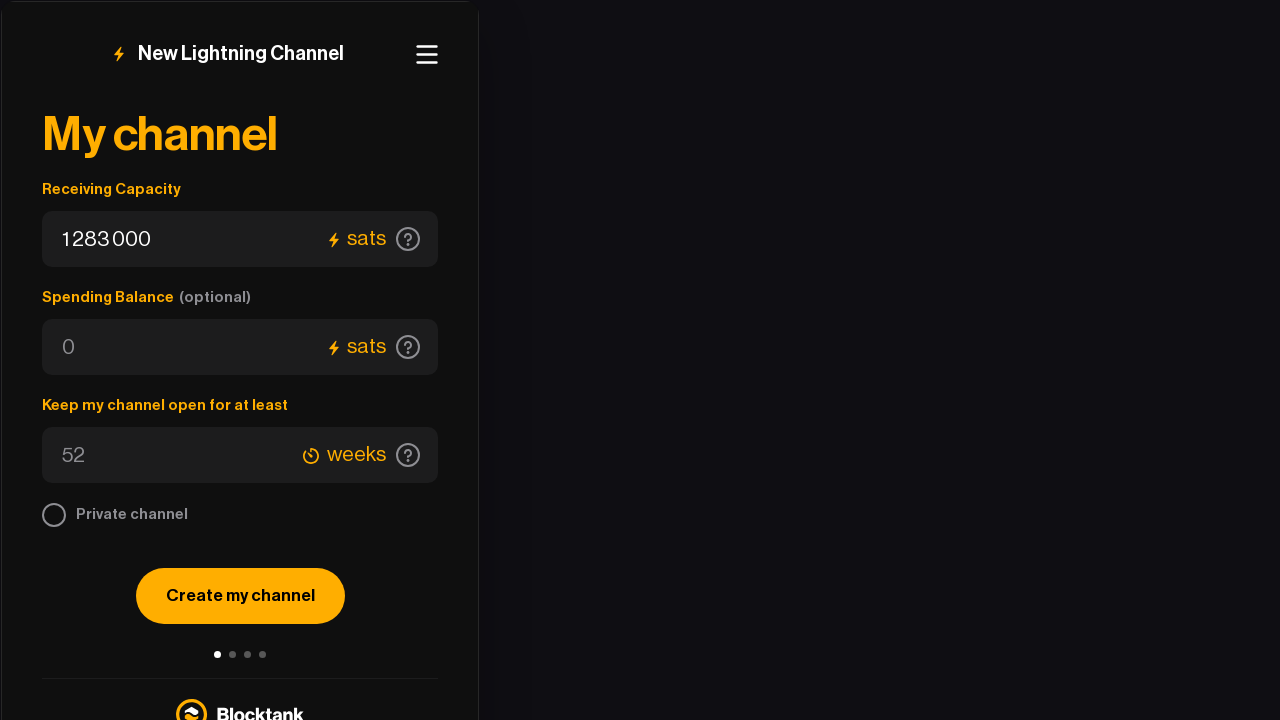